Navigates to a test page and verifies that radio button elements are present and accessible on the page

Starting URL: https://omayo.blogspot.com/

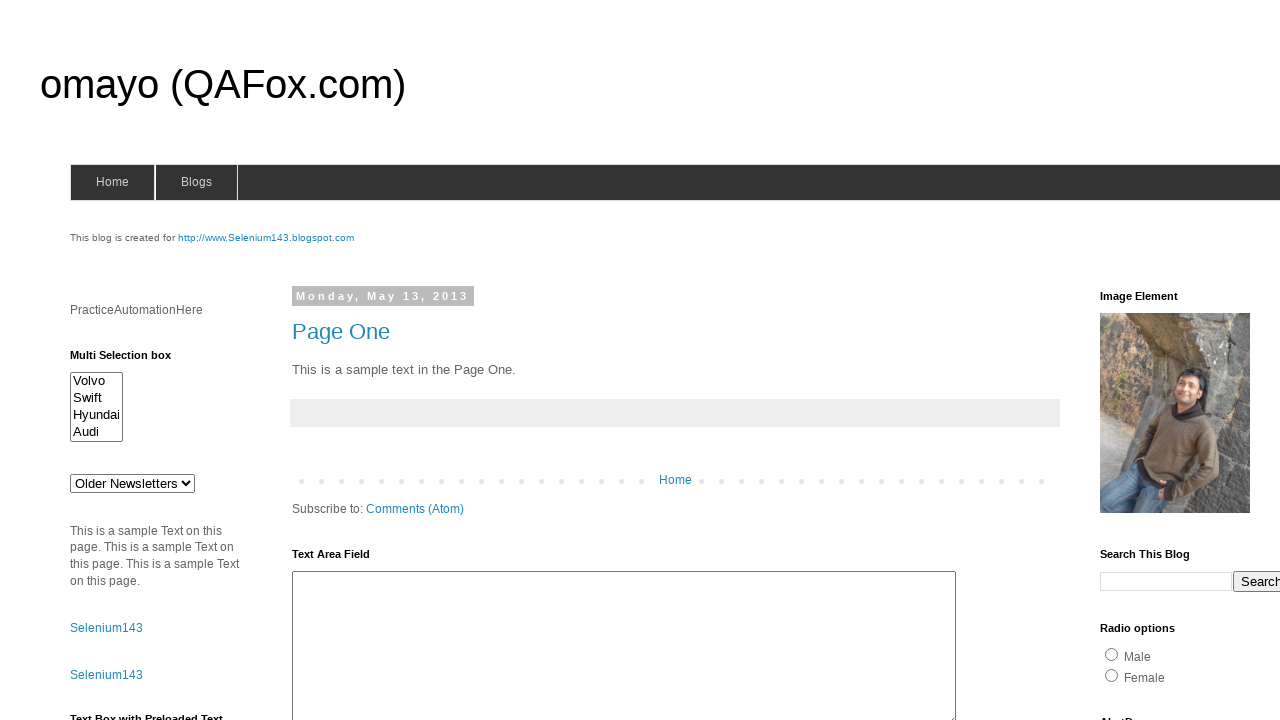

Waited for radio button elements to load on the page
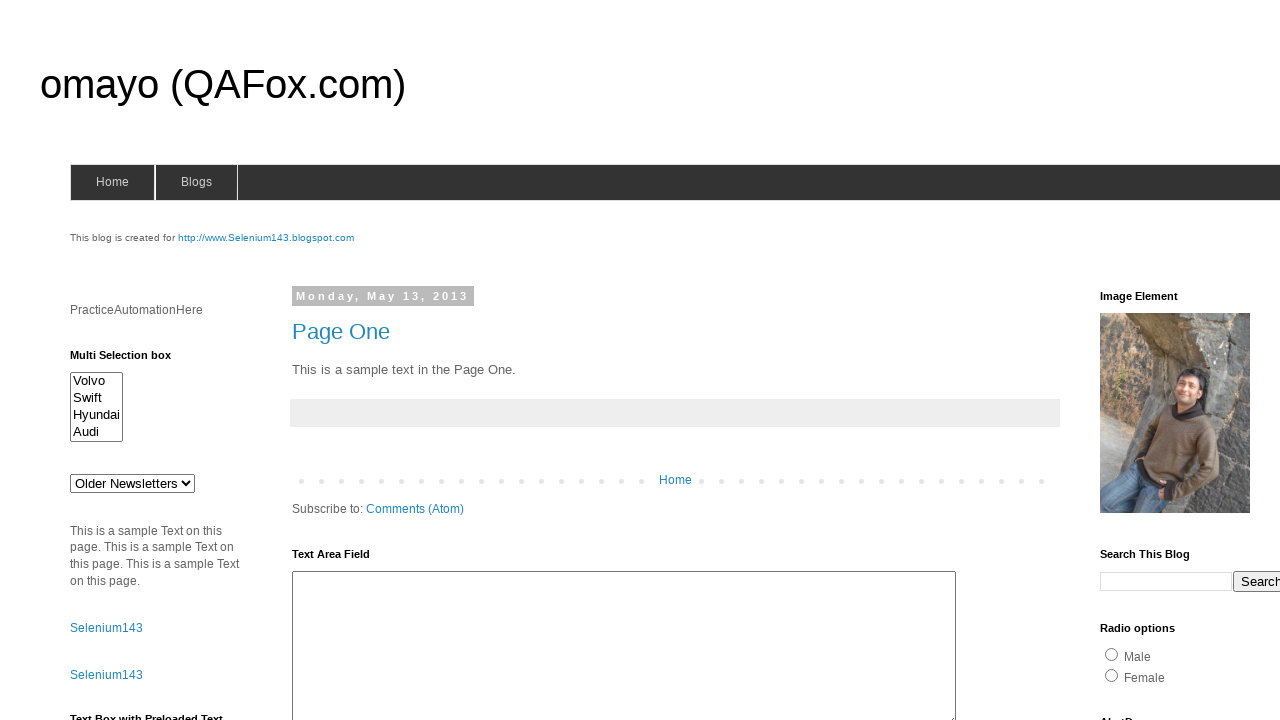

Located all radio button elements on the page
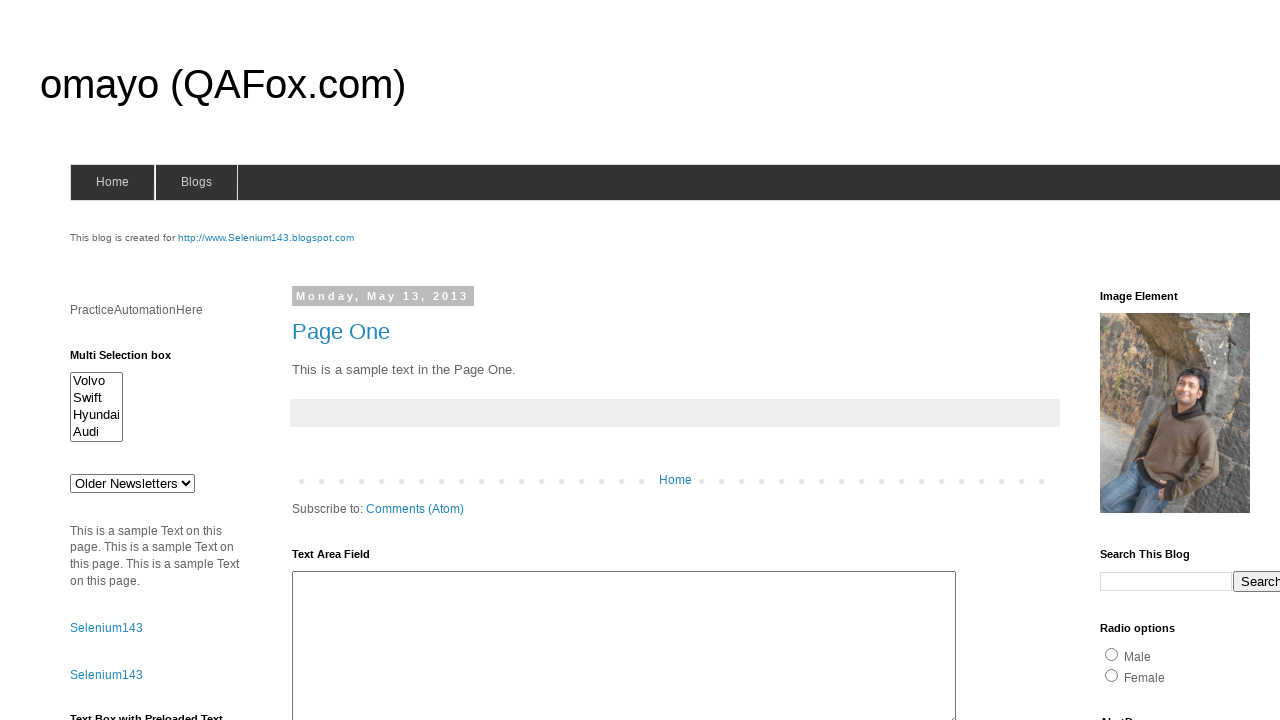

Clicked the first radio button to verify interaction at (1112, 654) on input[type='radio'] >> nth=0
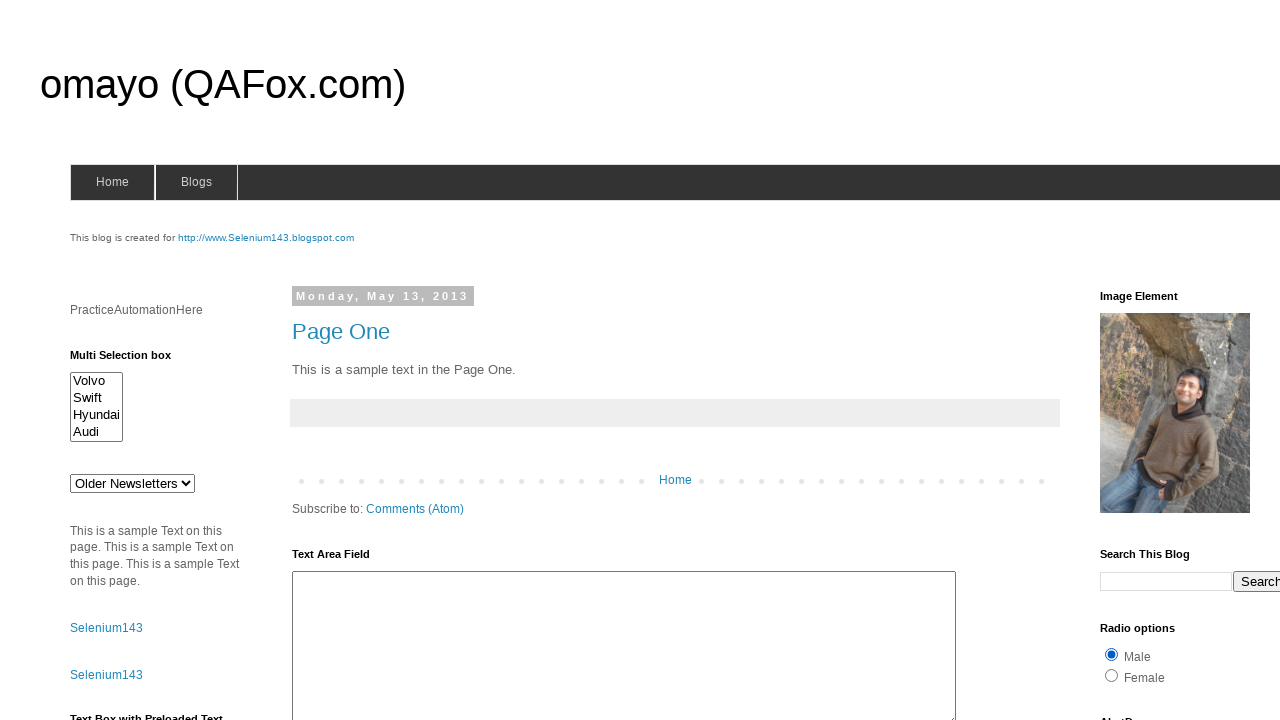

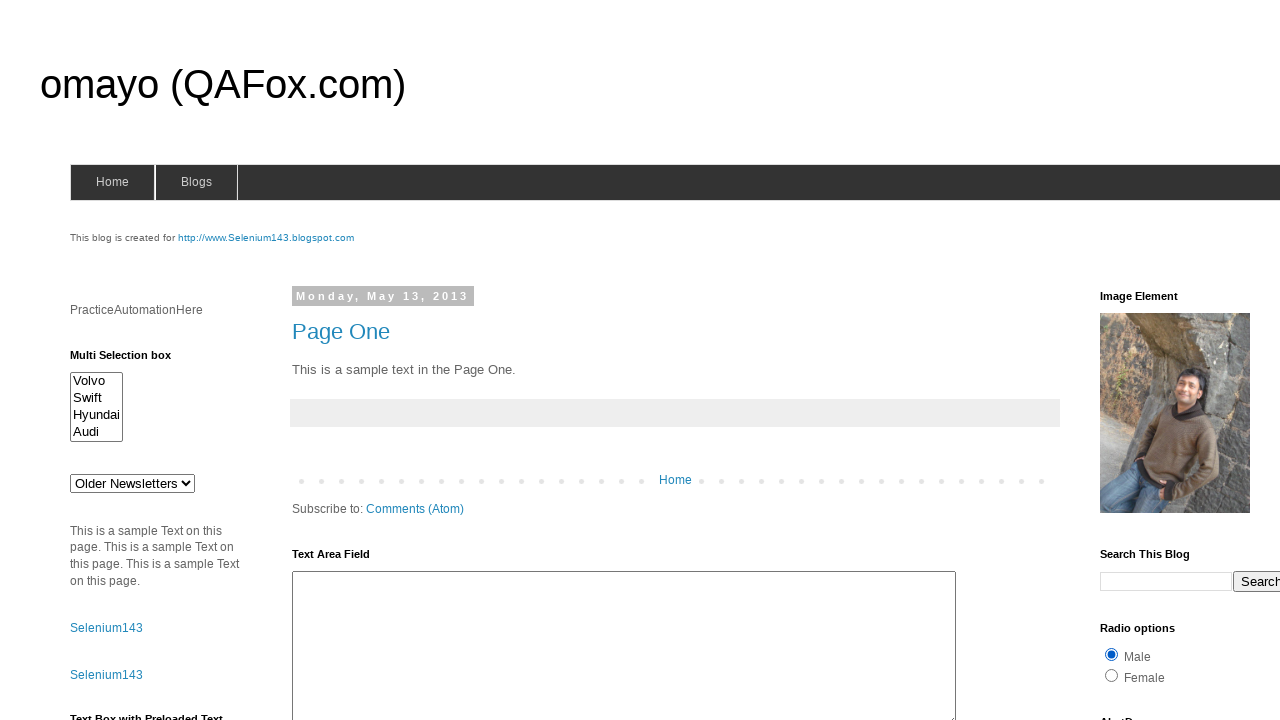